Navigates to the AppWorks website and verifies that the page title contains the expected text "Home - AppWorks 之初加速器"

Starting URL: https://appworks.tw

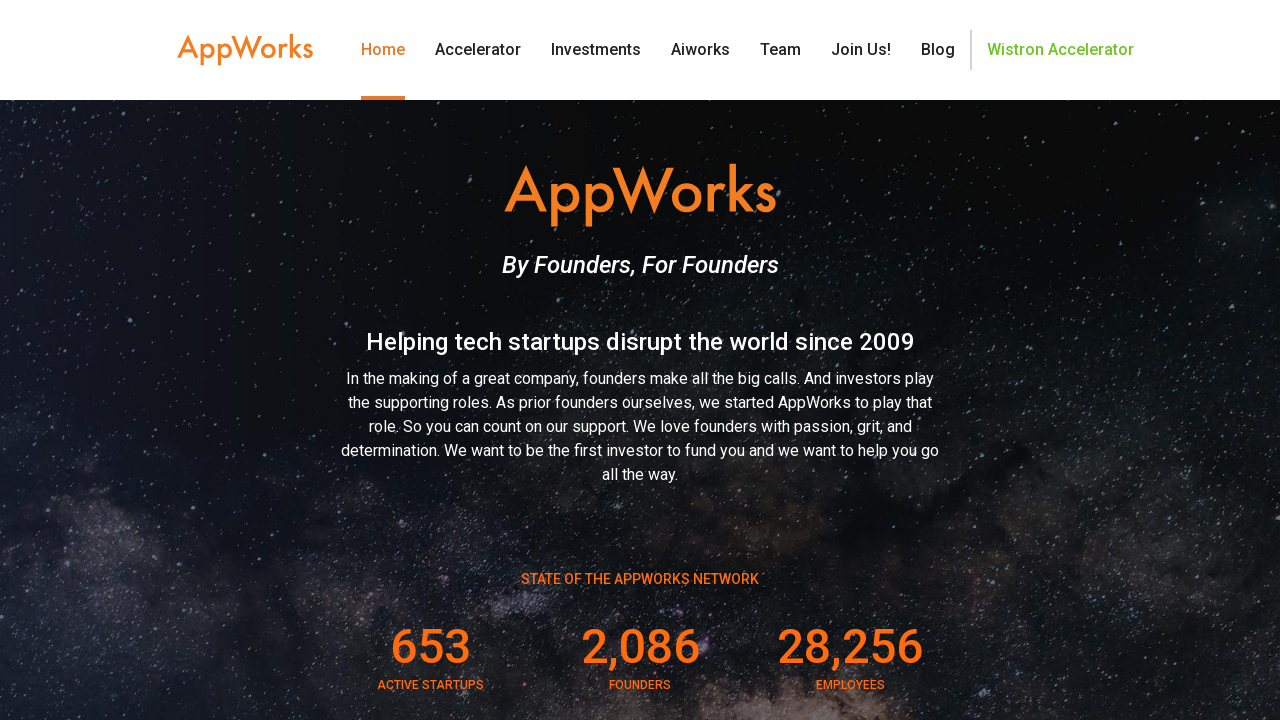

Navigated to AppWorks website at https://appworks.tw
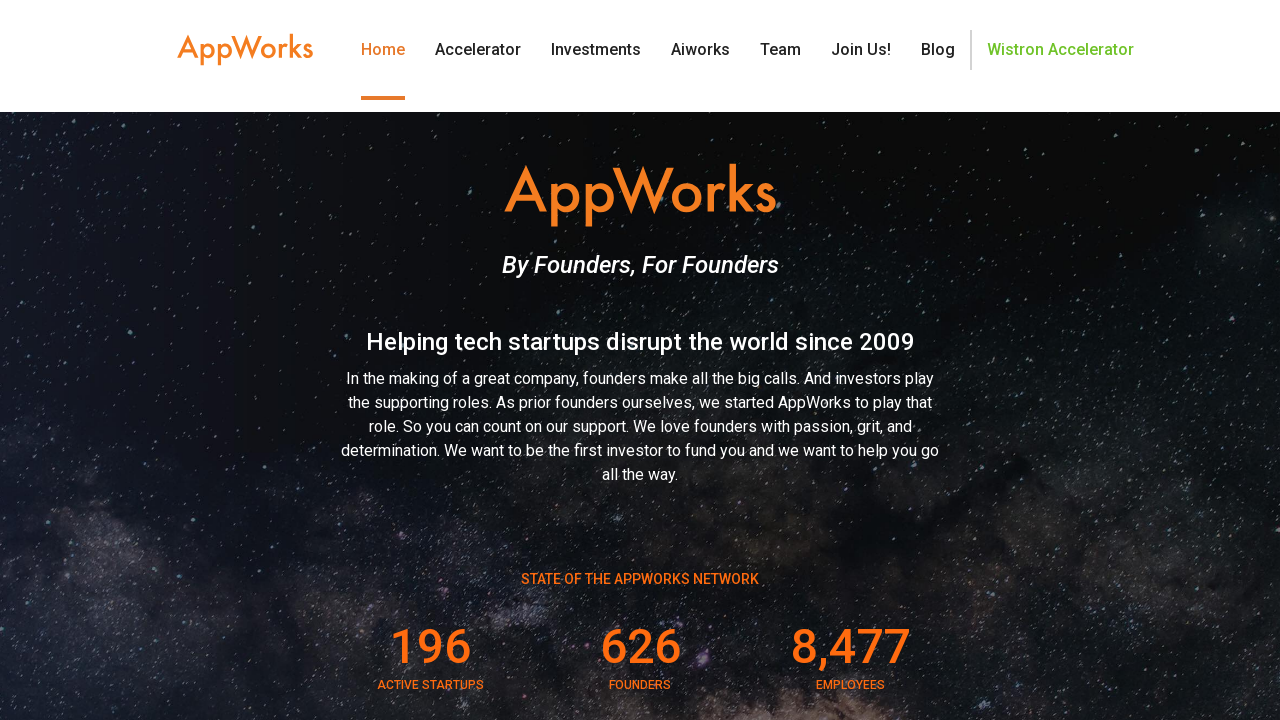

Page DOM content loaded
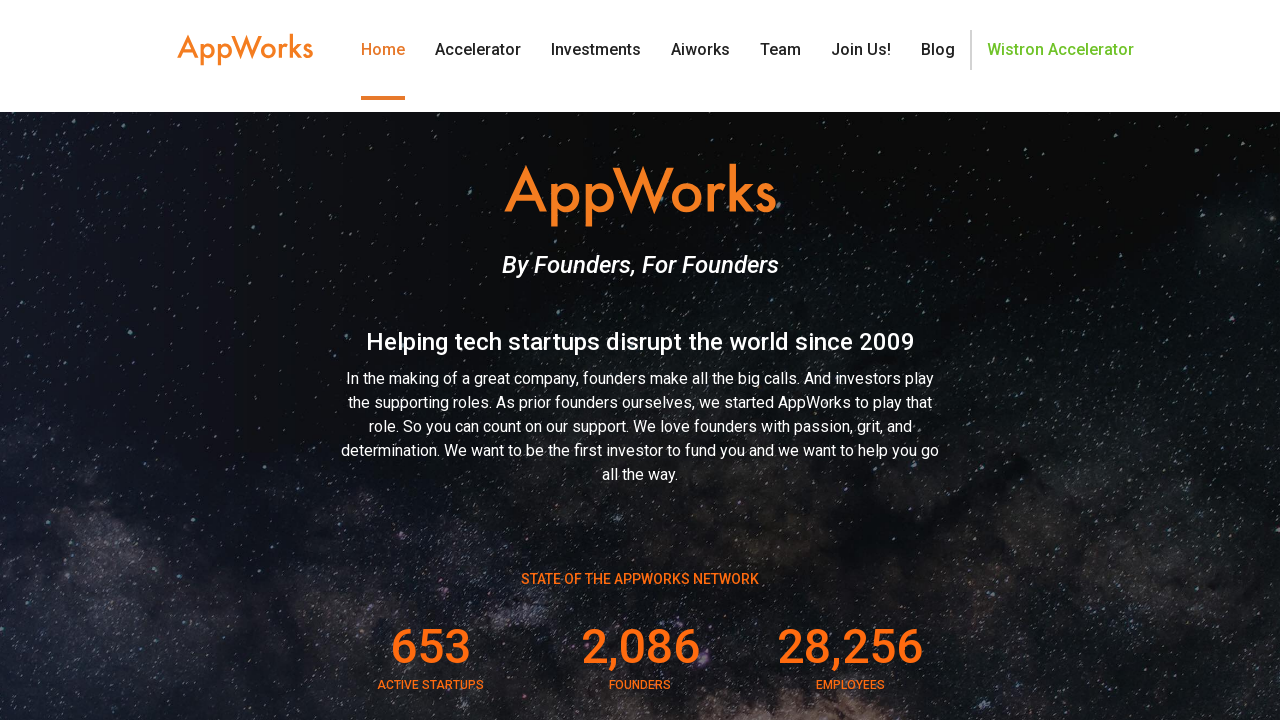

Verified page title contains 'Home - AppWorks 之初加速器'
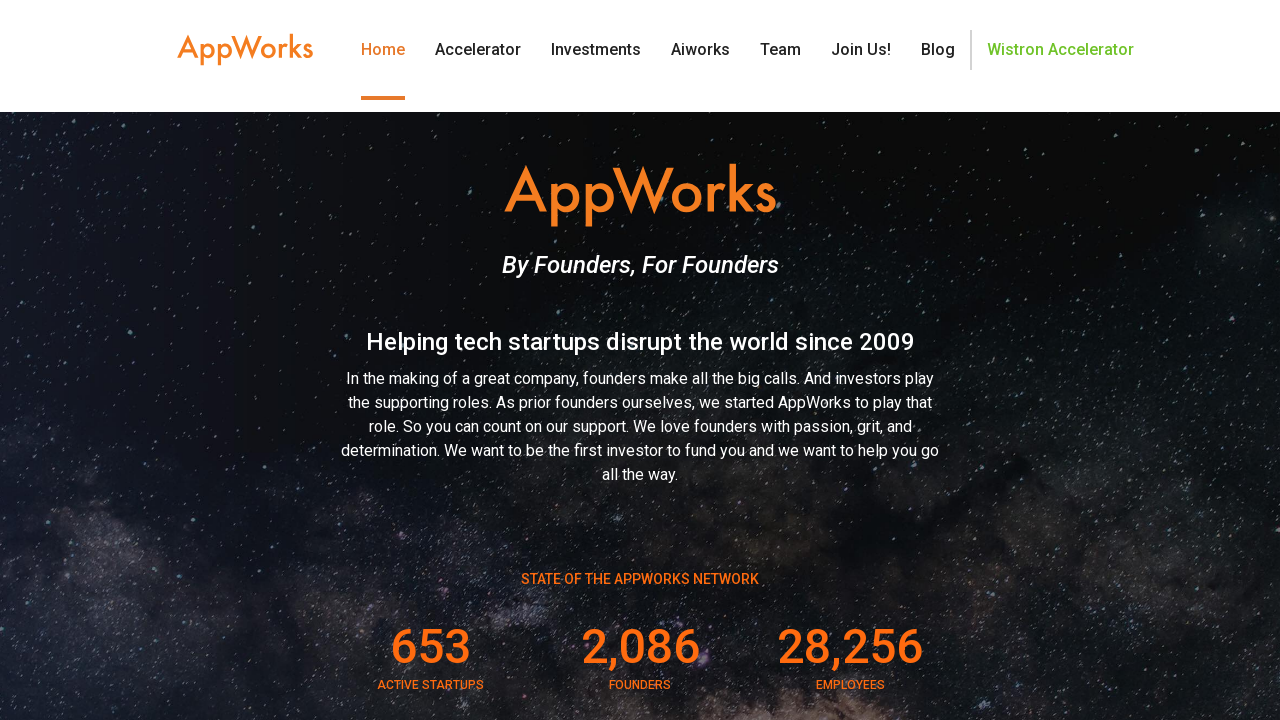

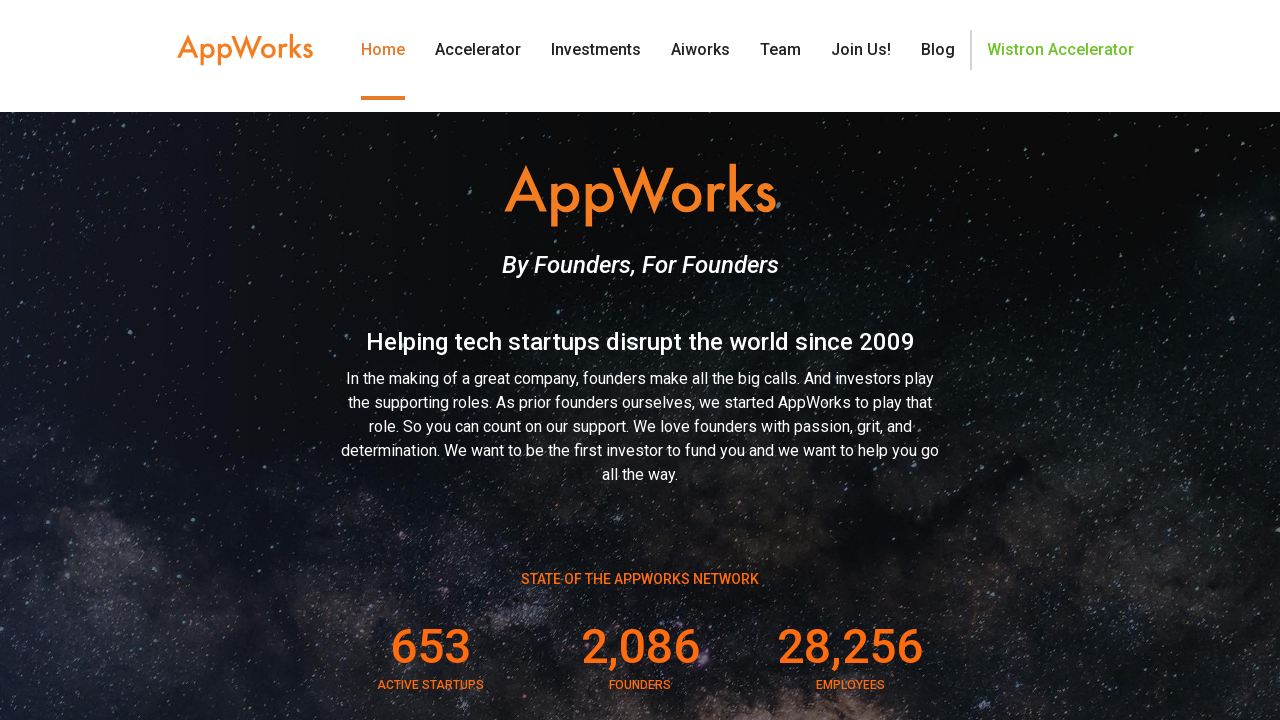